Clicks start button on progress bar and waits for it to reach 100%

Starting URL: http://uitestingplayground.com/progressbar

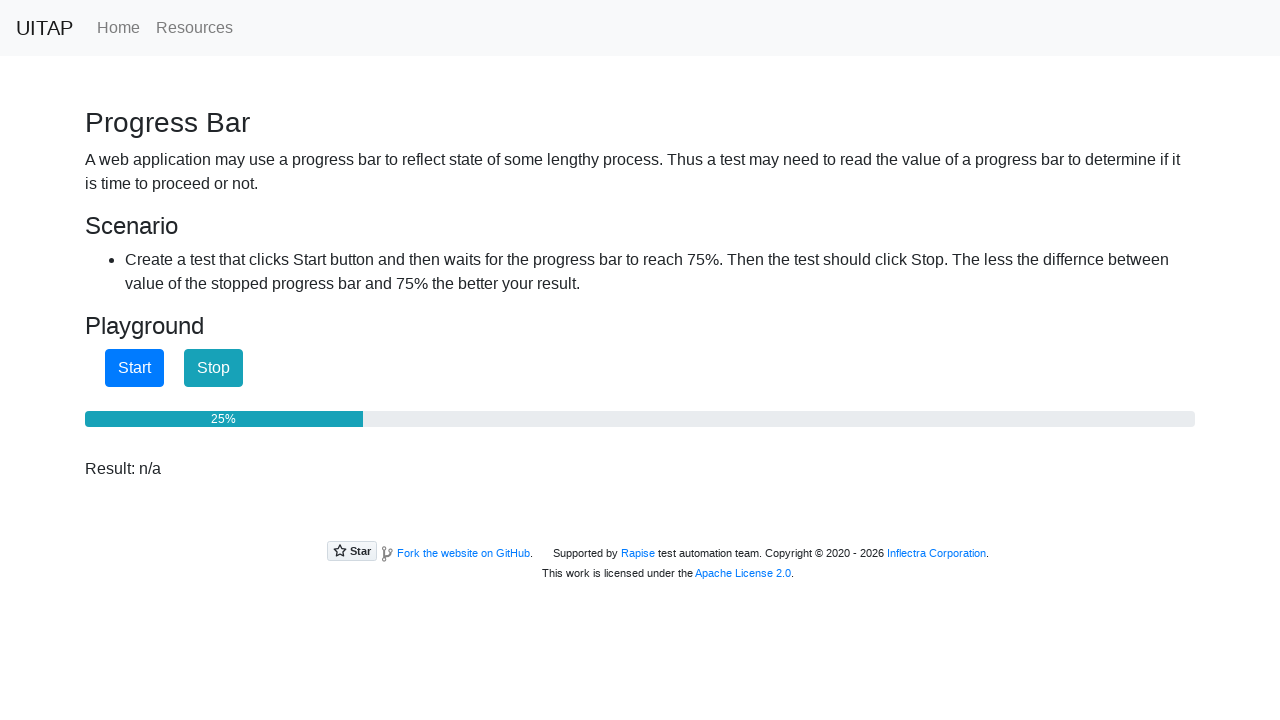

Clicked start button on progress bar at (134, 368) on #startButton
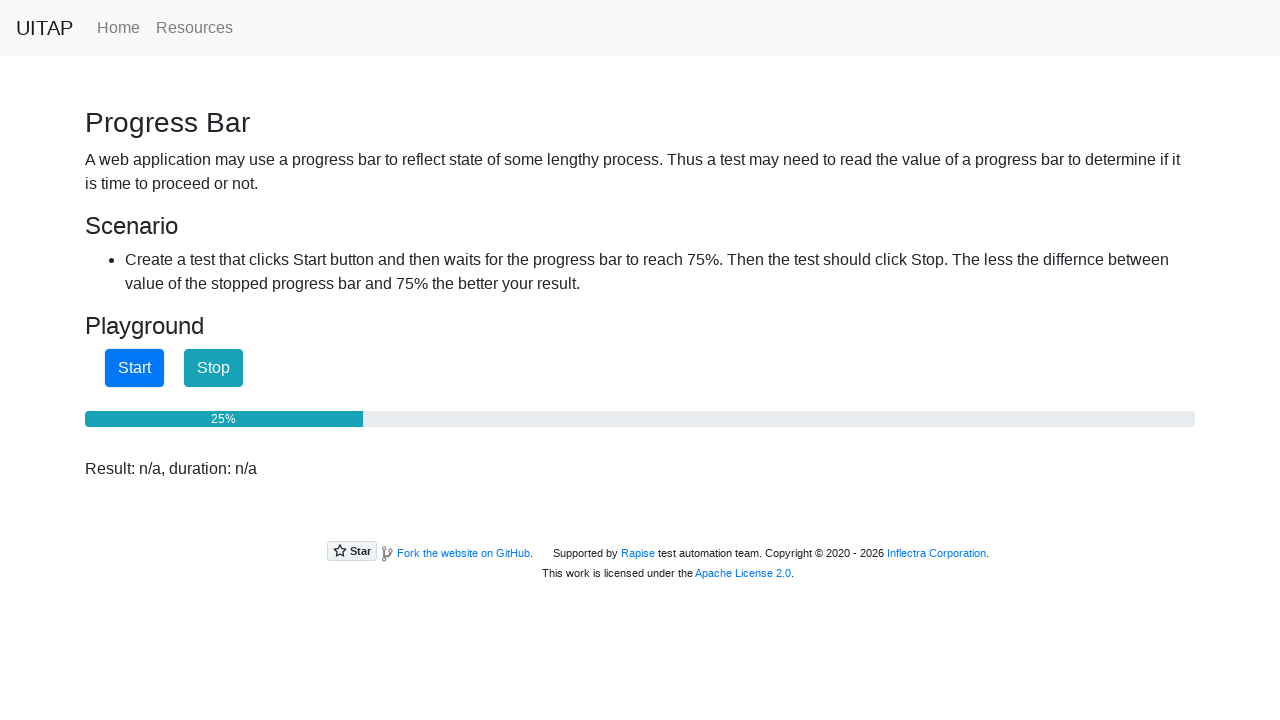

Progress bar reached 100%
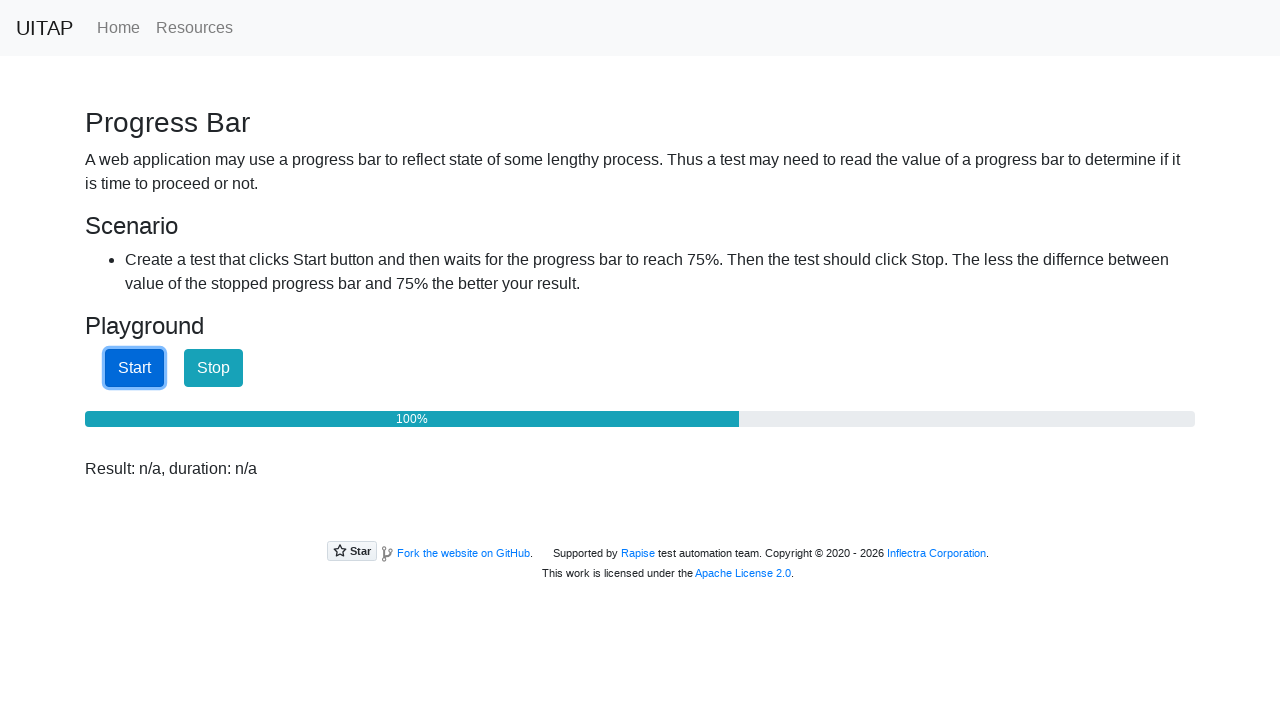

Verified progress bar displays 100%
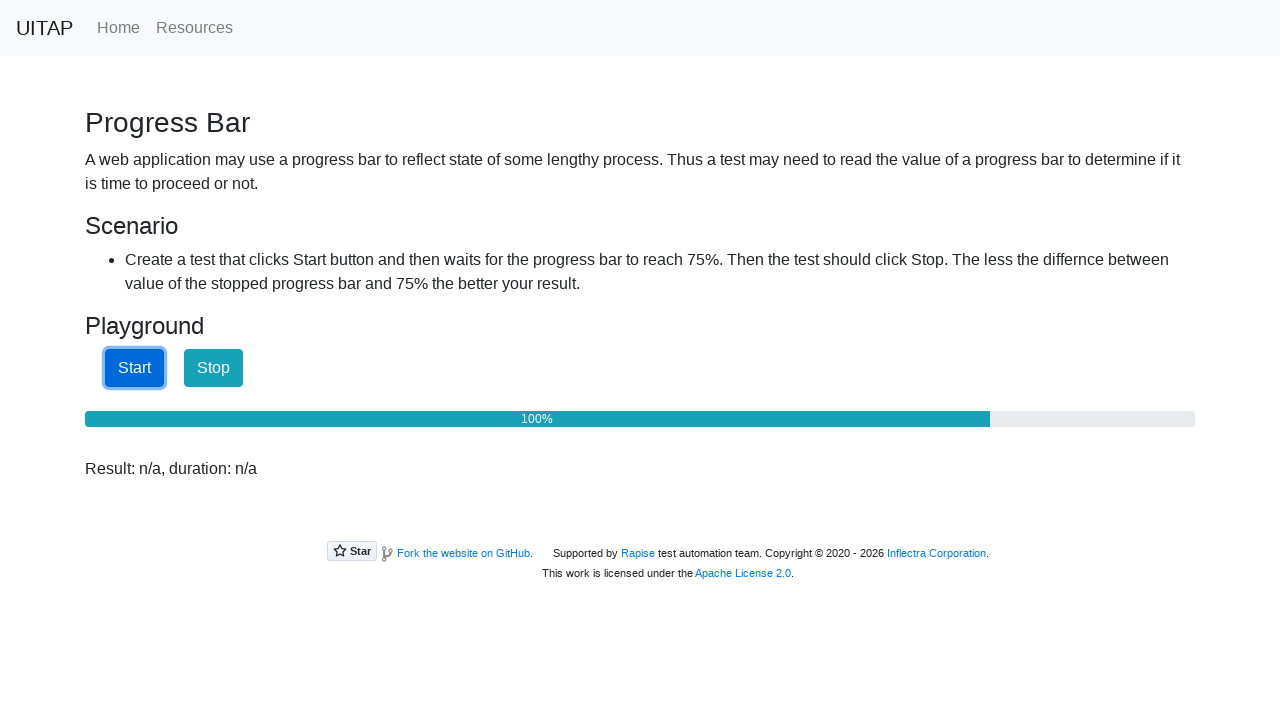

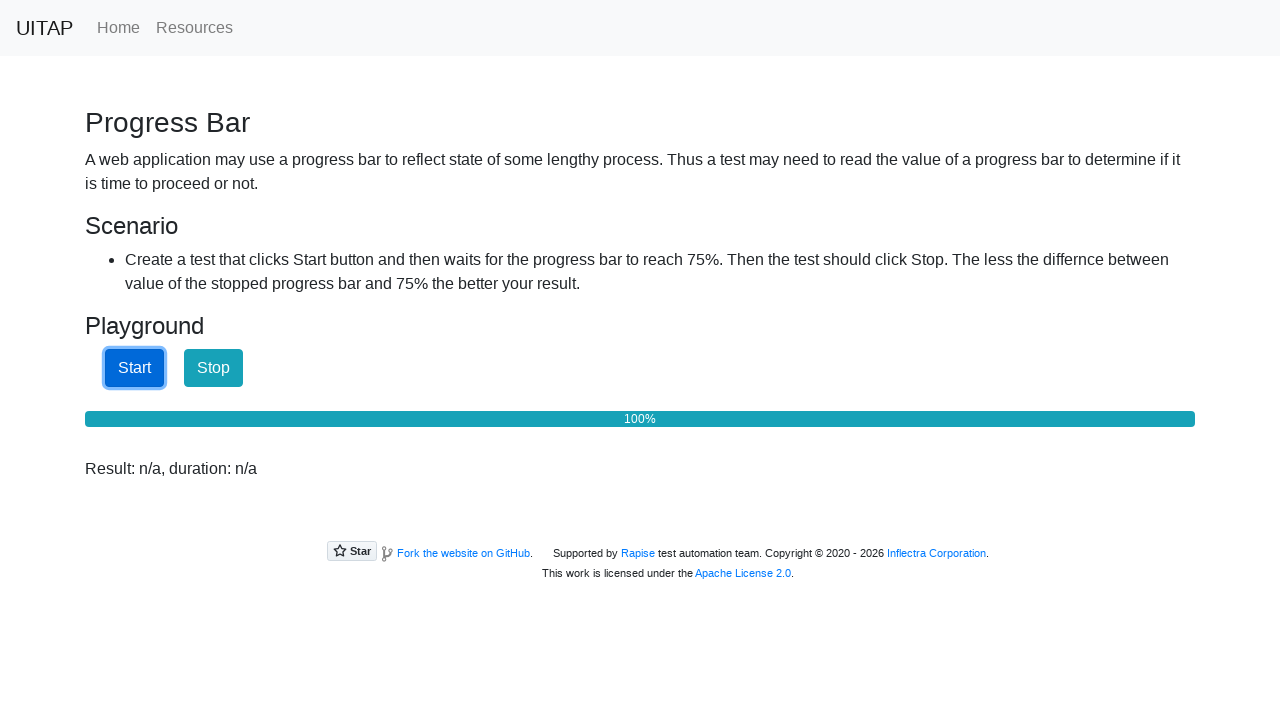